Tests opening a new browser tab by navigating to a page, opening a new tab, navigating to a different page in that tab, and verifying that two window handles exist.

Starting URL: https://the-internet.herokuapp.com/windows

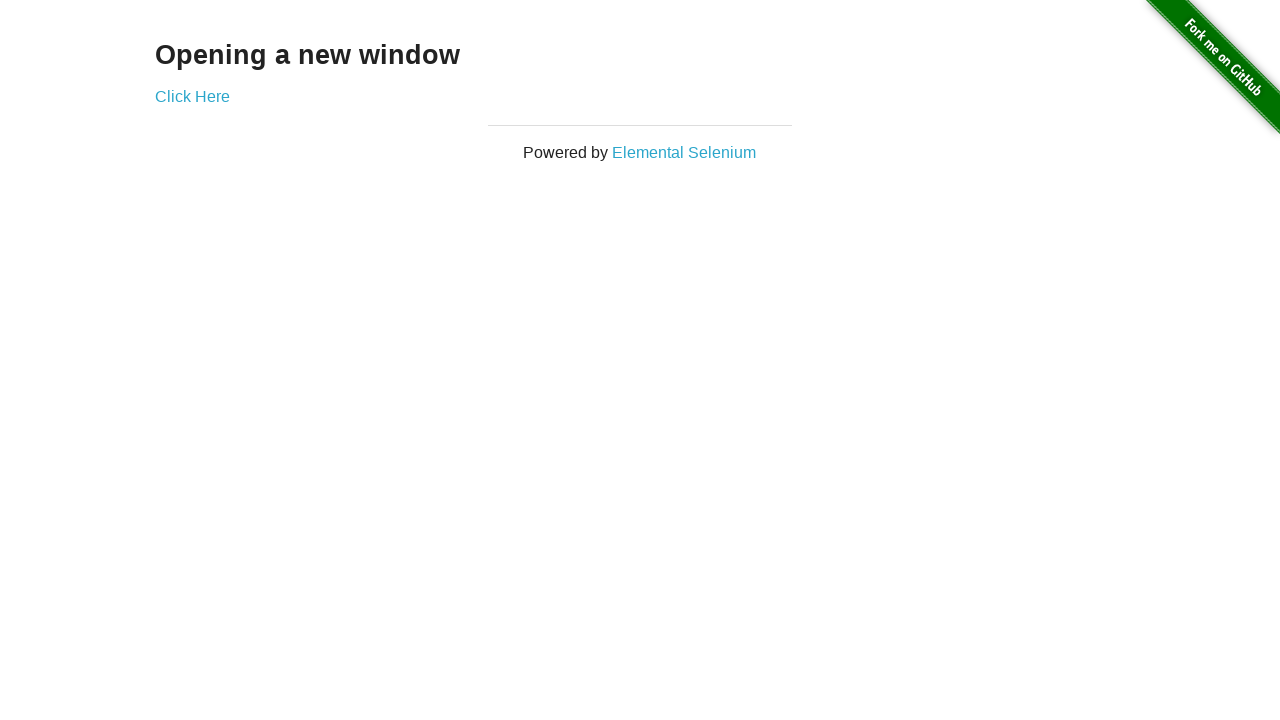

Opened a new browser tab
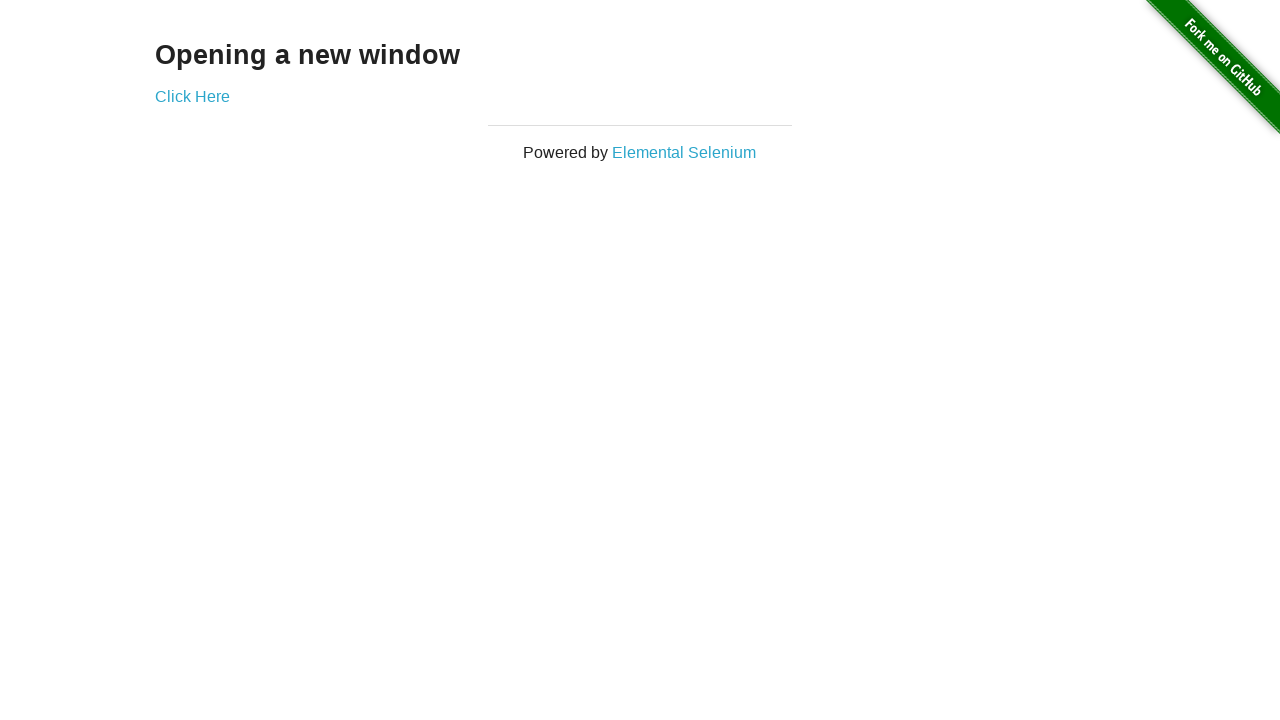

Navigated to the typos page in the new tab
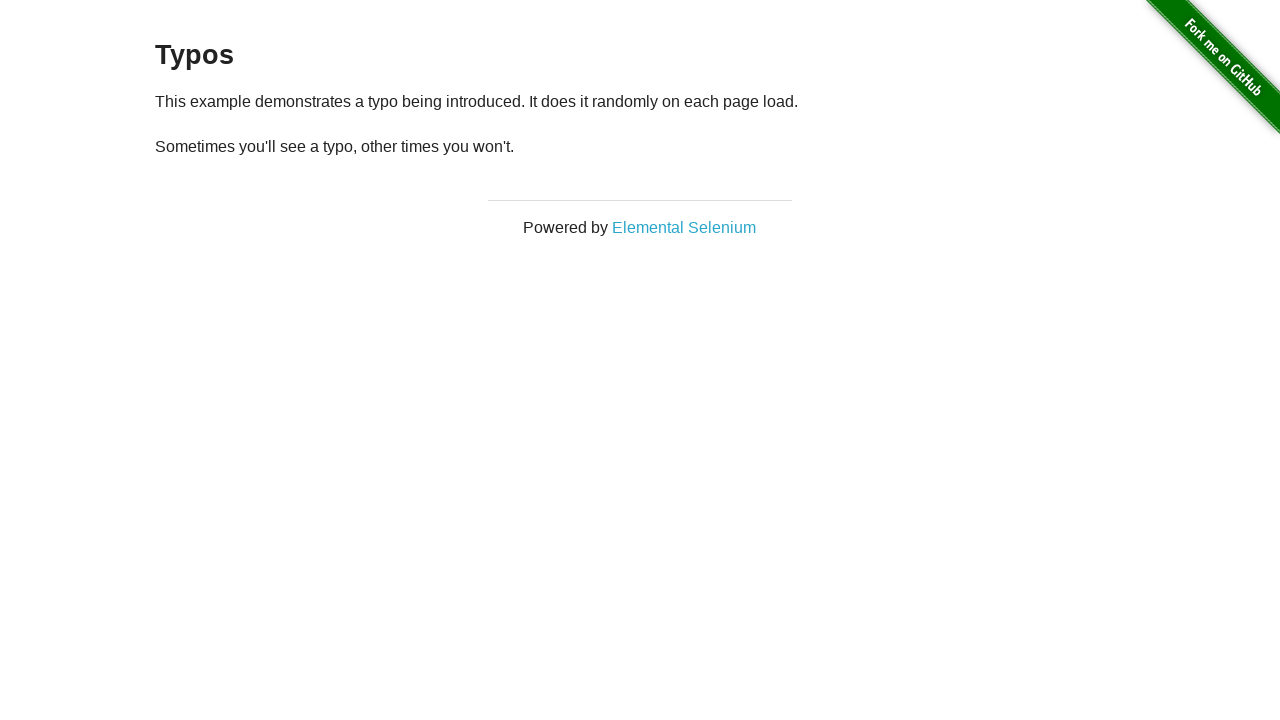

Verified that two tabs are open in the context
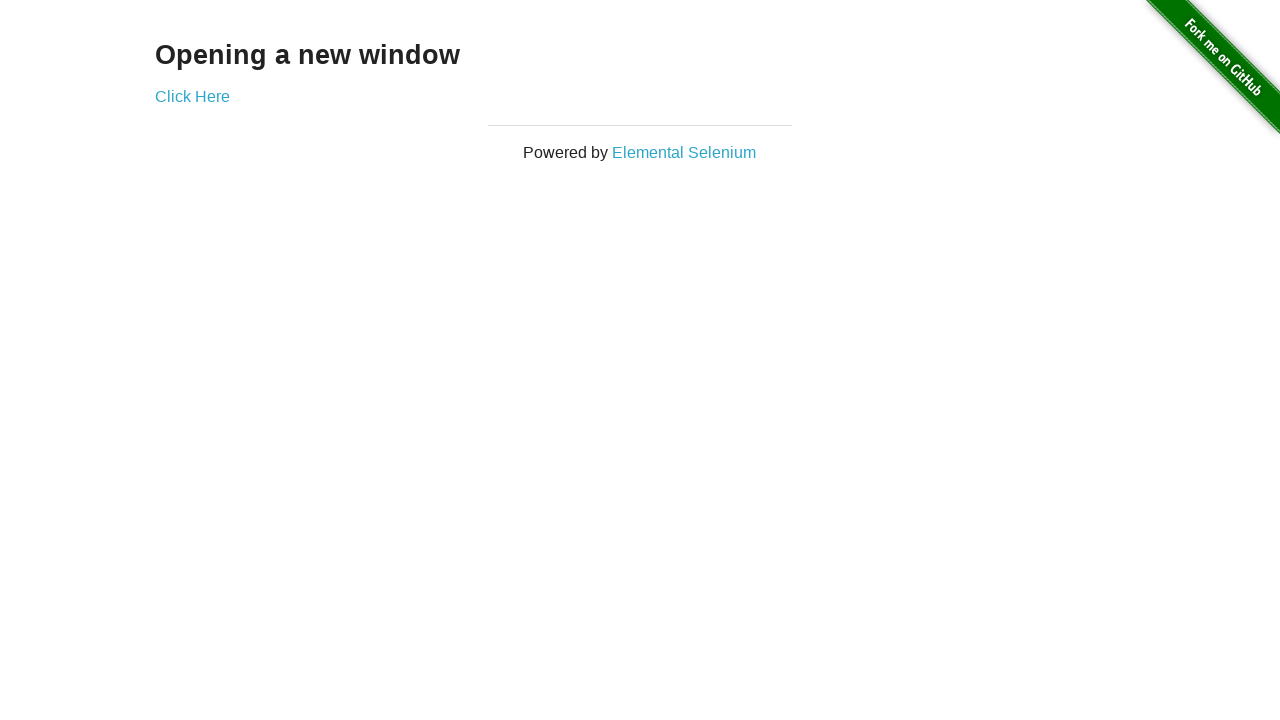

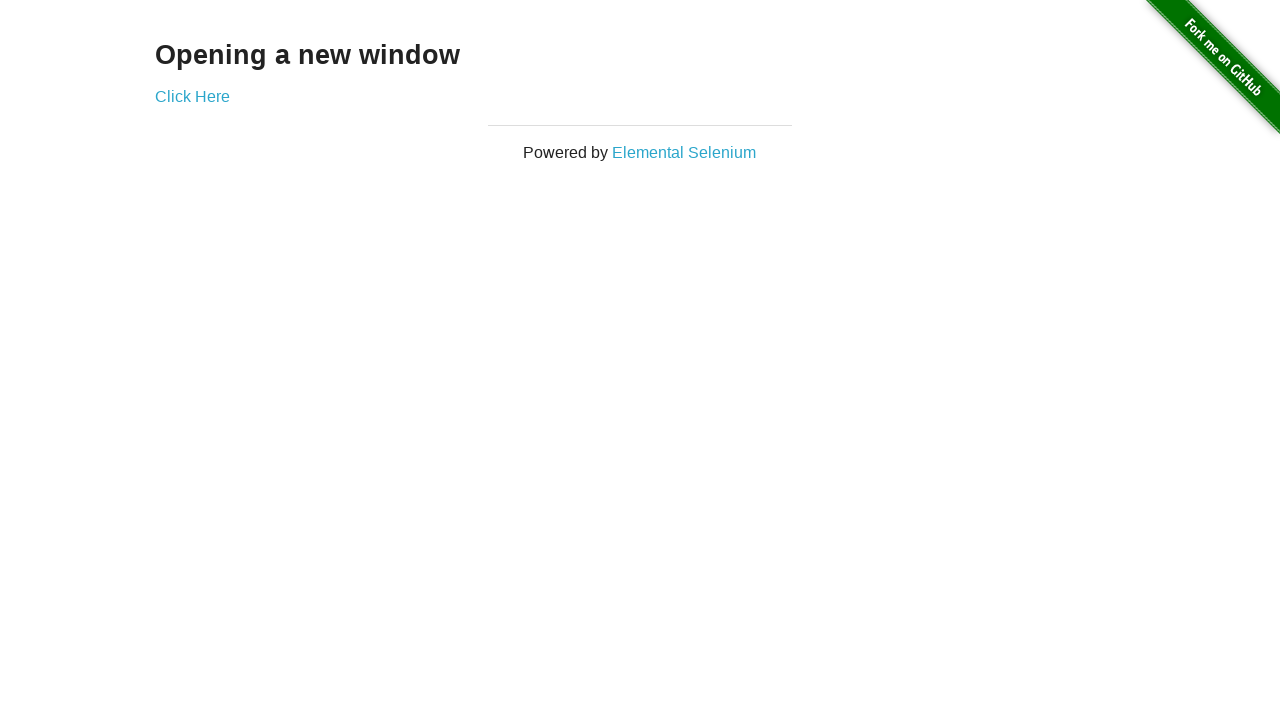